Verifies that a user can select the other radio button

Starting URL: https://ultimateqa.com/automation/

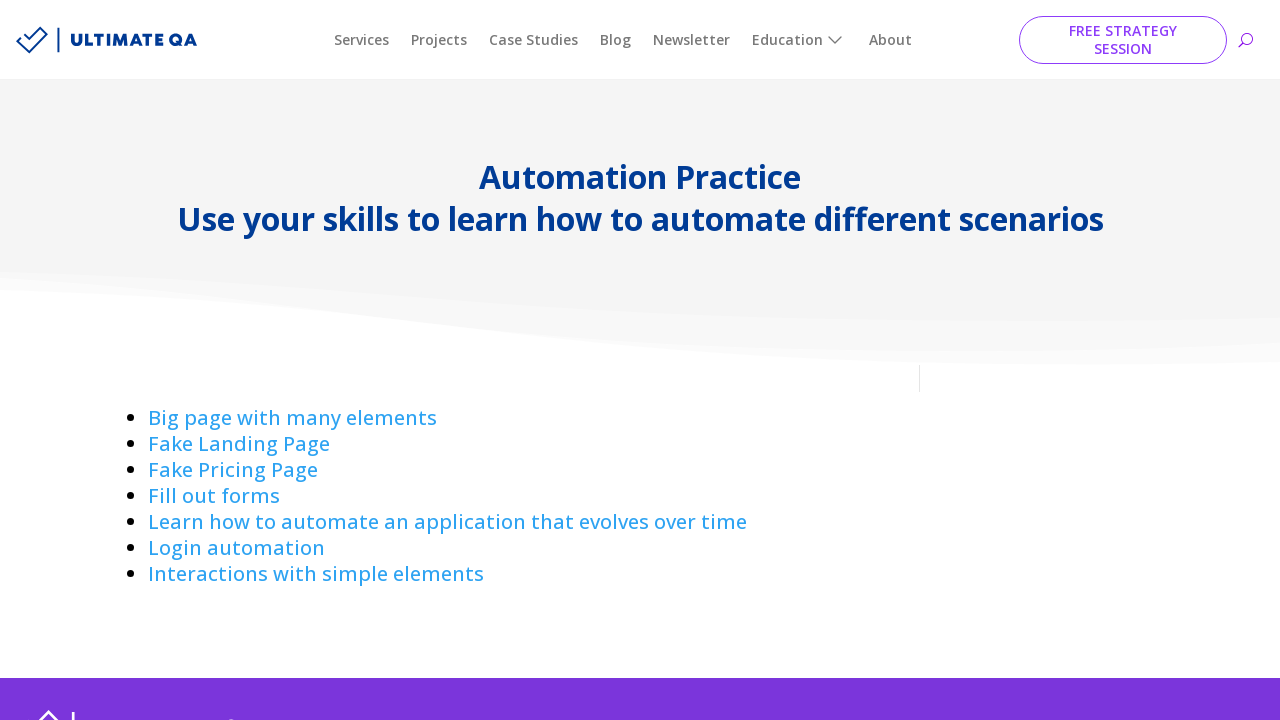

Clicked on Interactions link at (316, 574) on a:has-text('Interactions ')
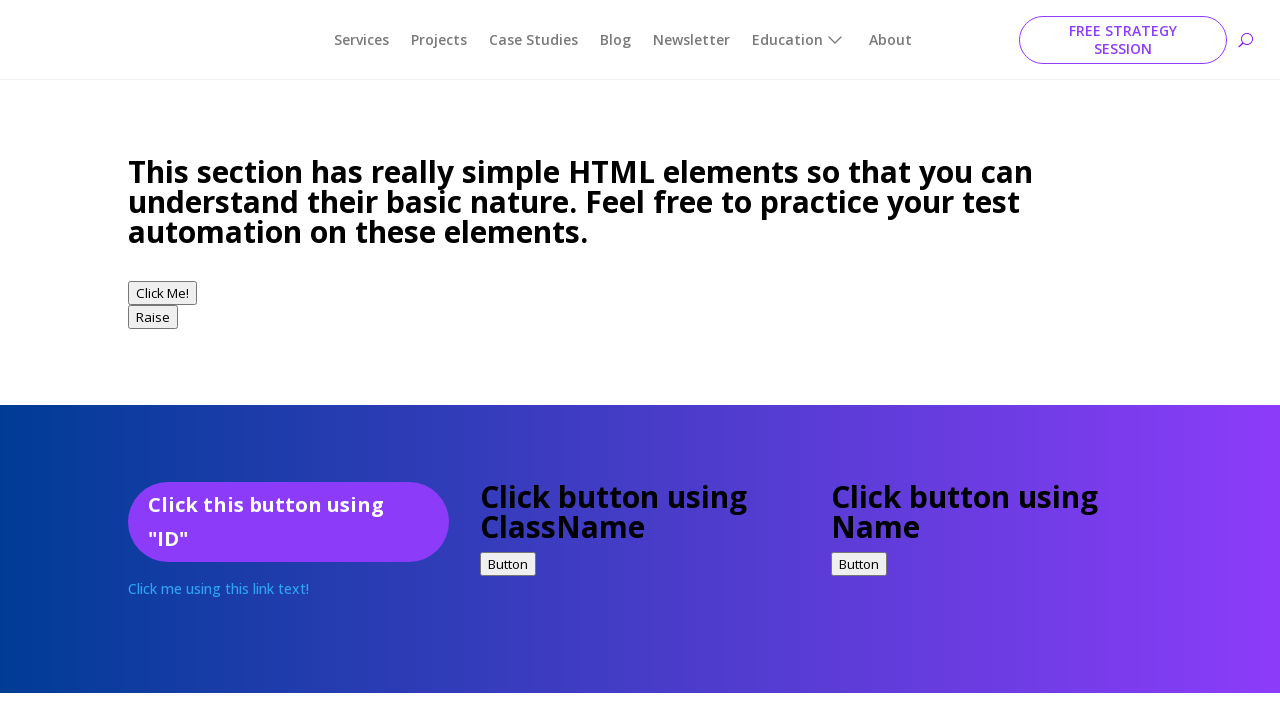

Scrolled down 500 pixels to view radio buttons
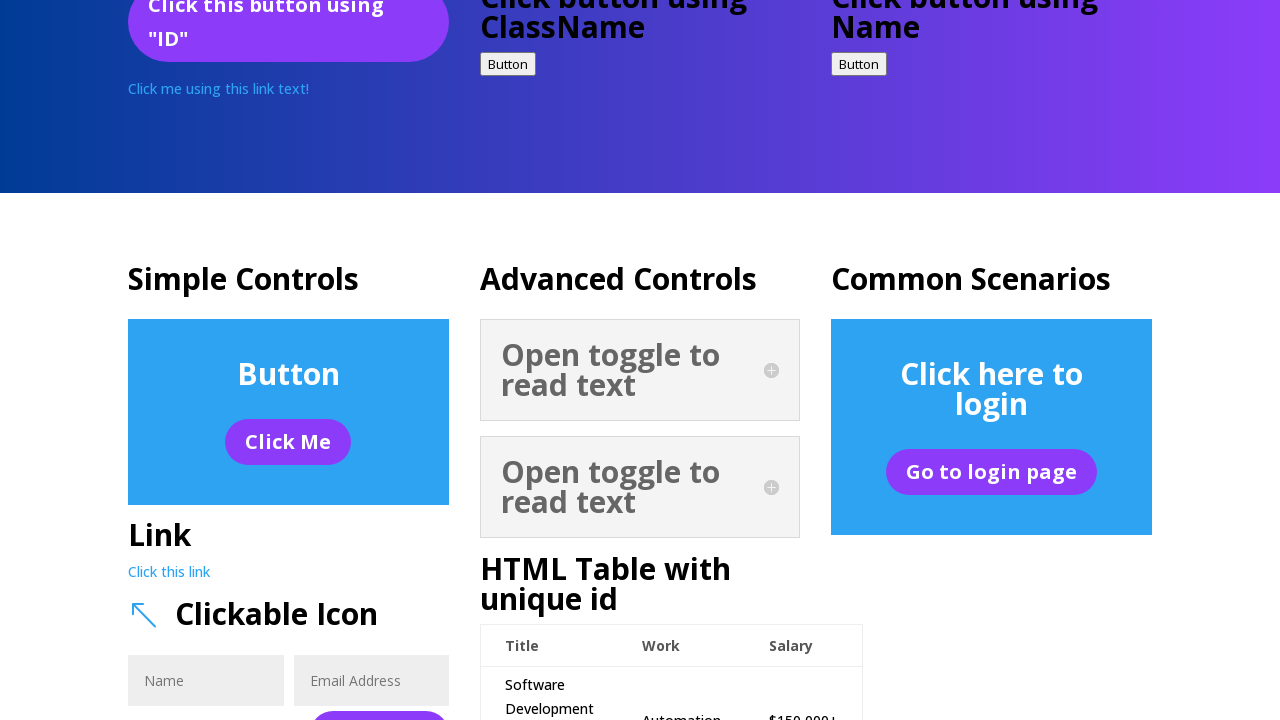

Clicked on the third radio button (other option) at (140, 361) on input[type='radio'] >> nth=2
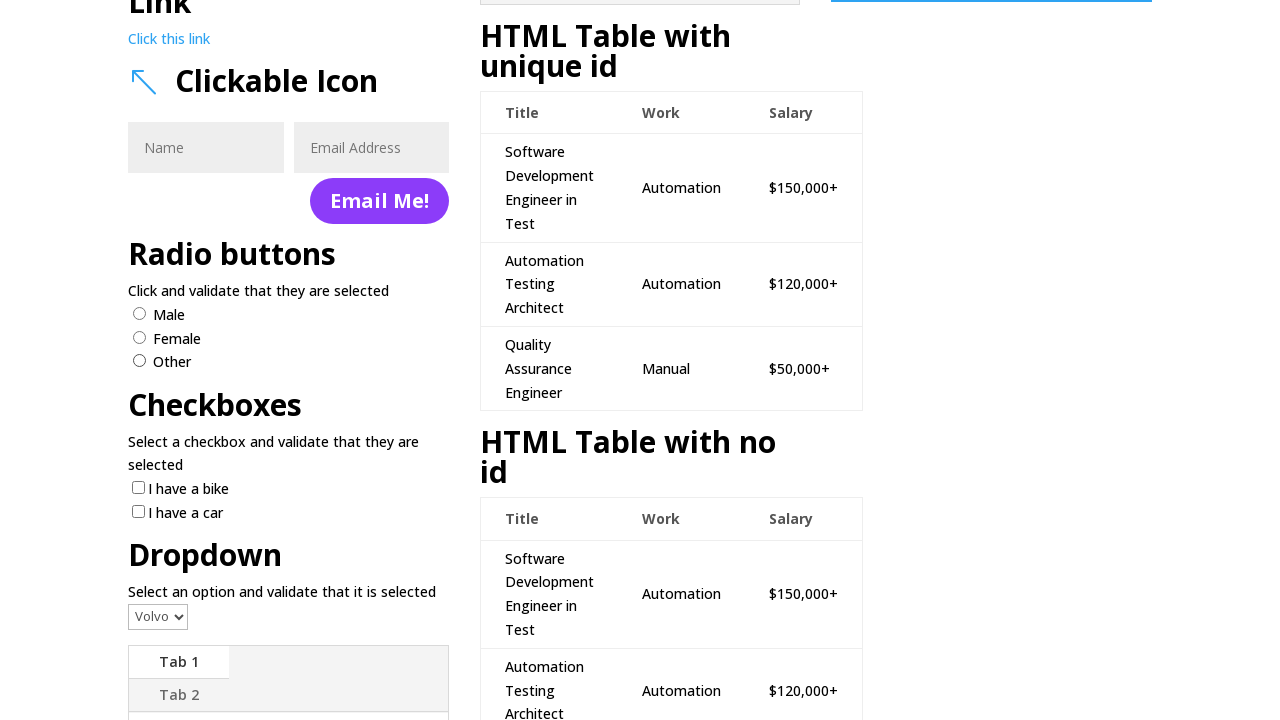

Verified that the third radio button is selected
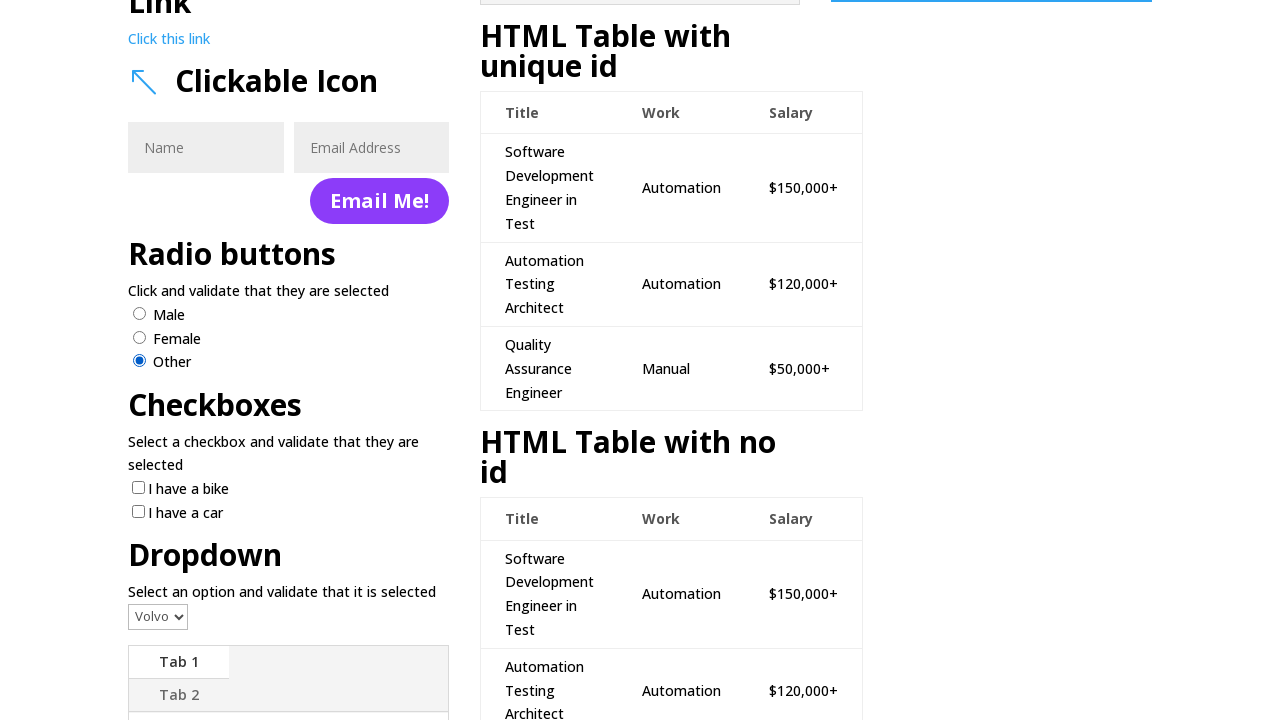

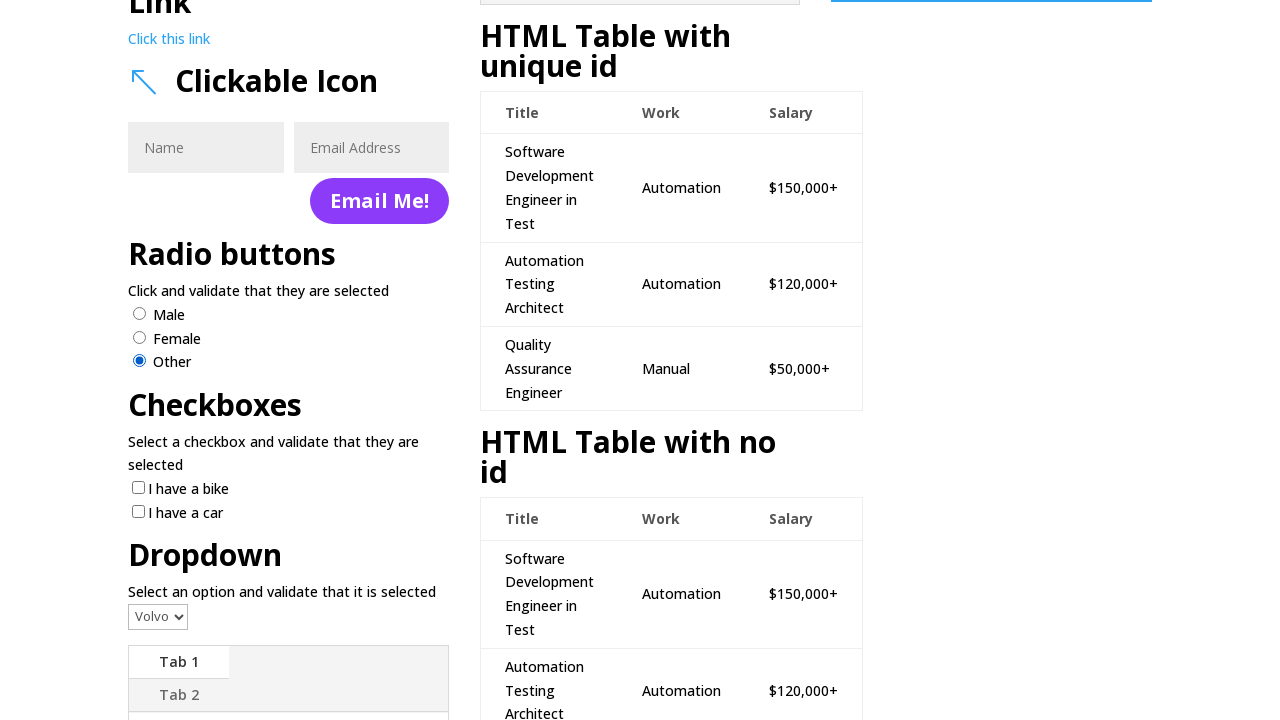